Navigates to the CDC website and performs scroll actions to view the full page content by scrolling to the bottom and back to the top.

Starting URL: https://www.cdc.gov/

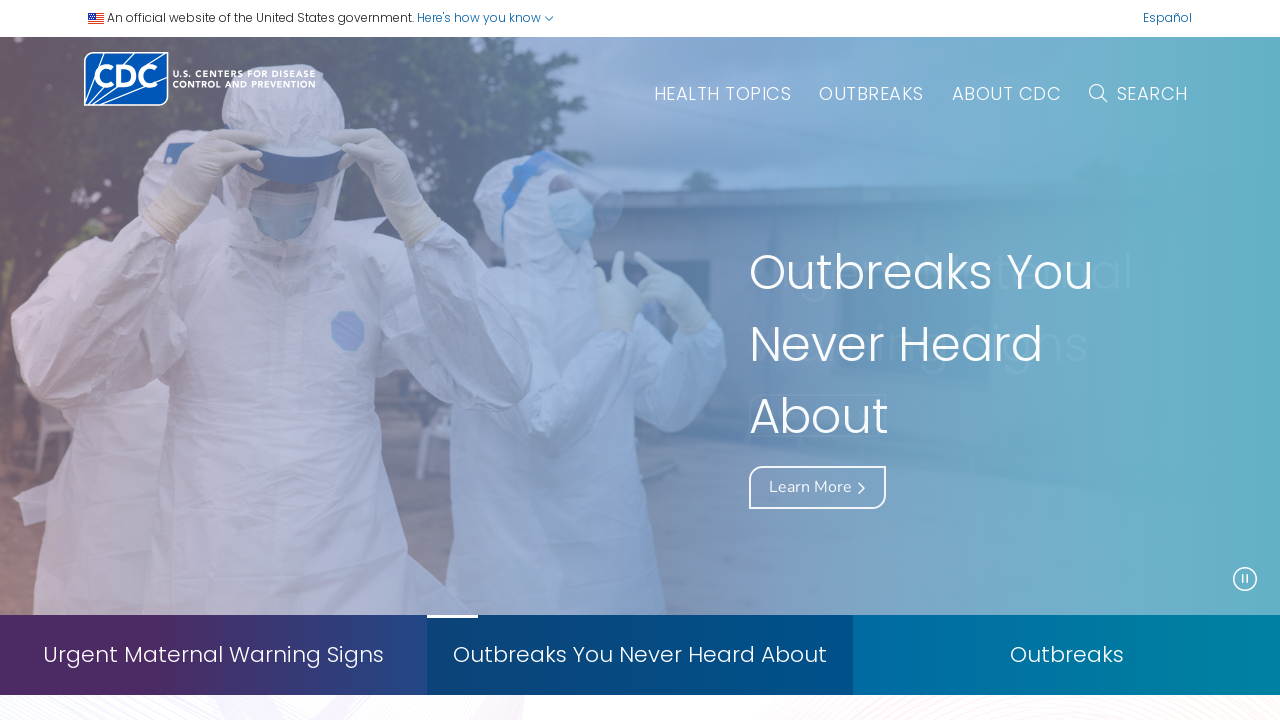

CDC website loaded and DOM content ready
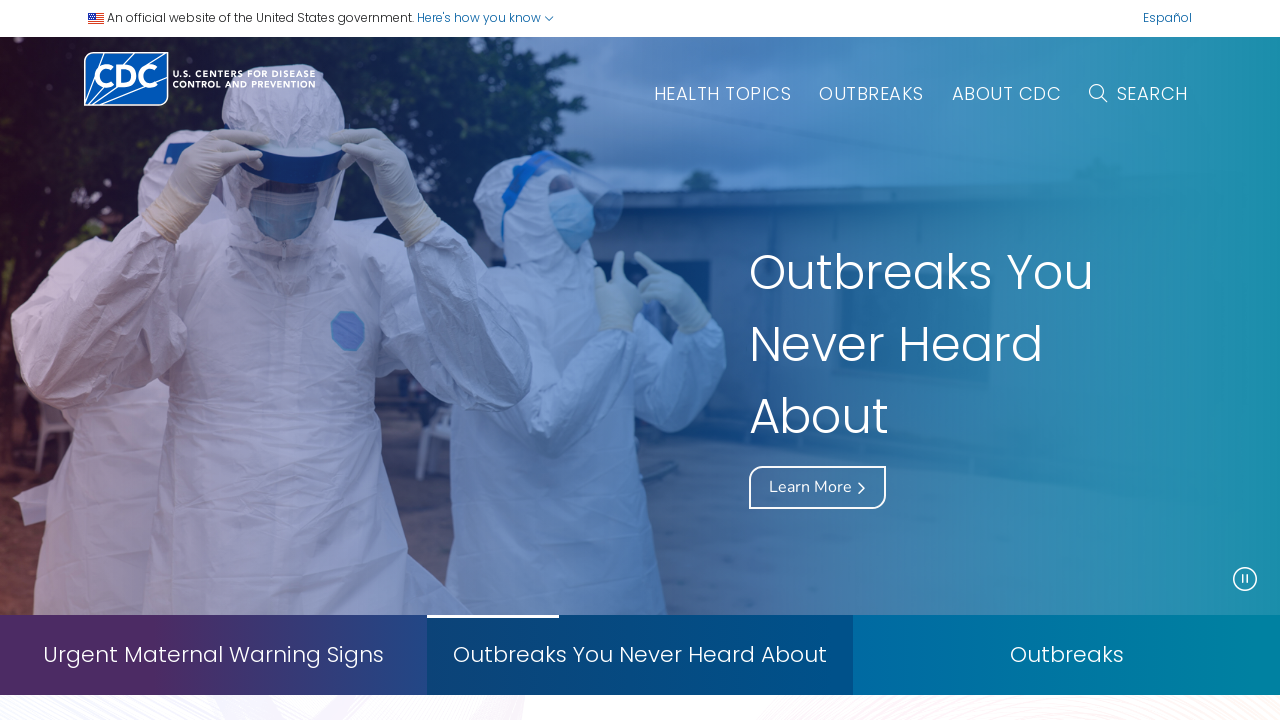

Scrolled to the bottom of the page
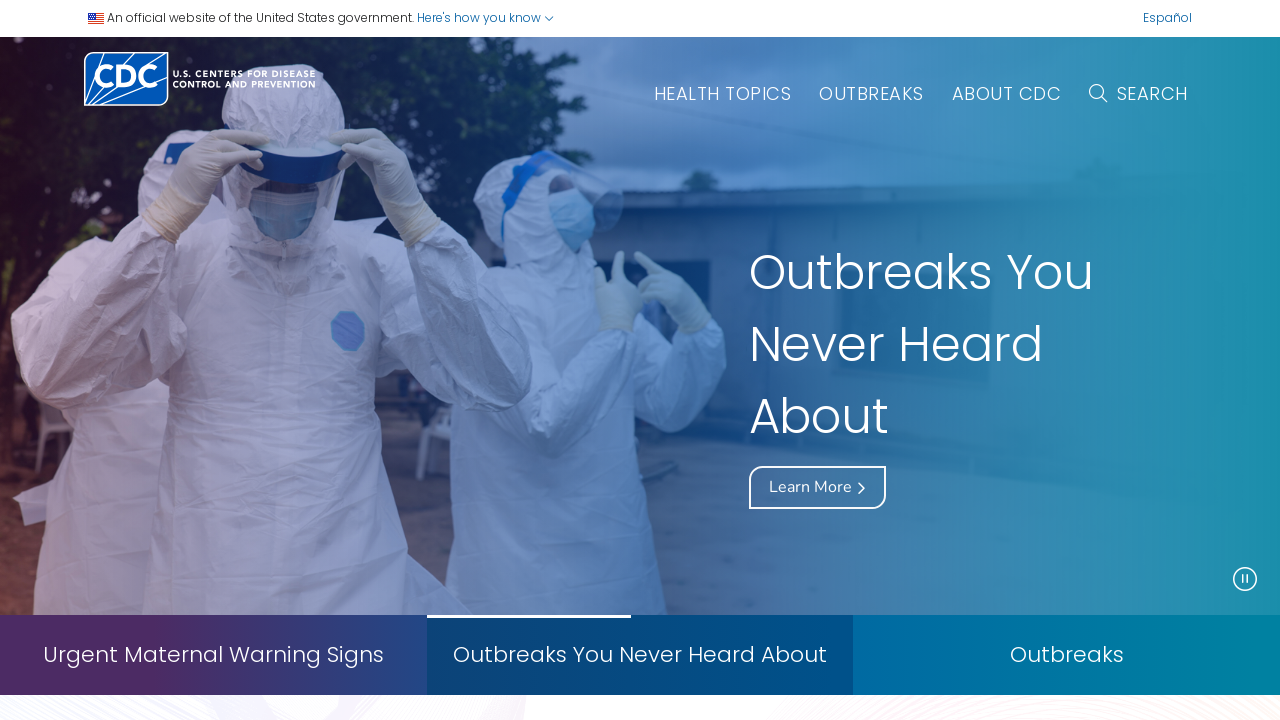

Waited 2 seconds for page content to settle
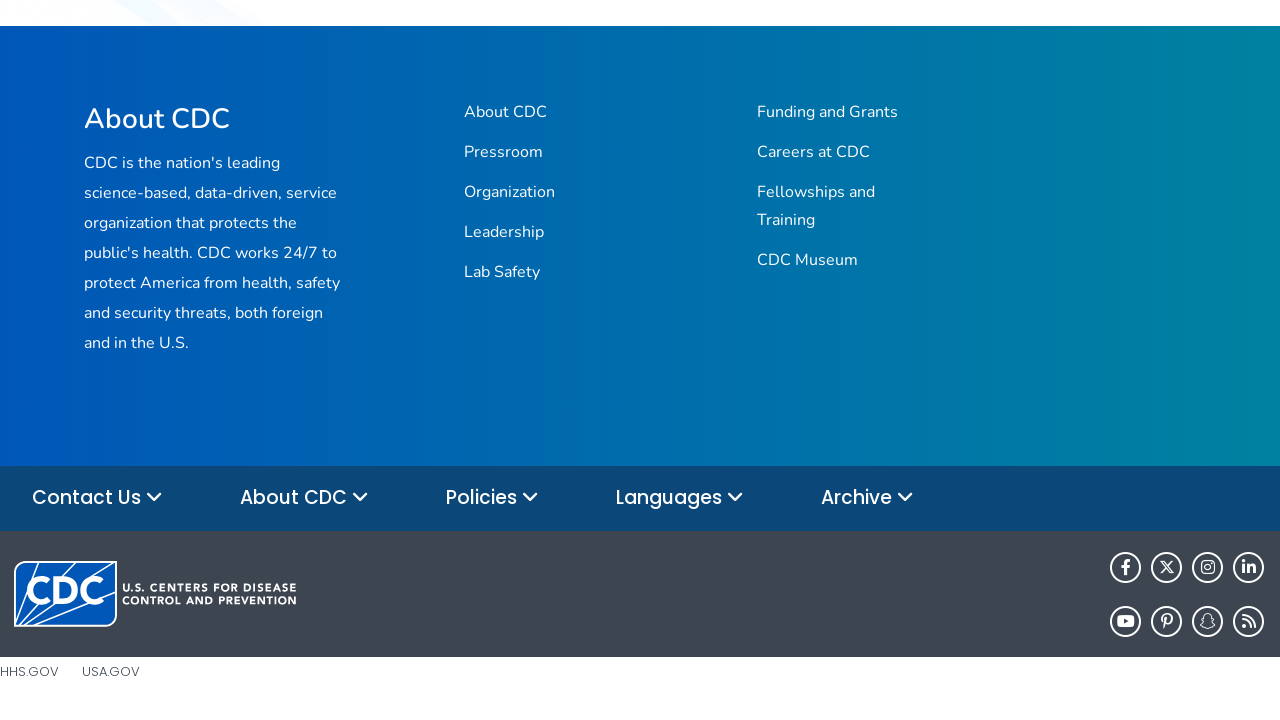

Scrolled back to the top of the page
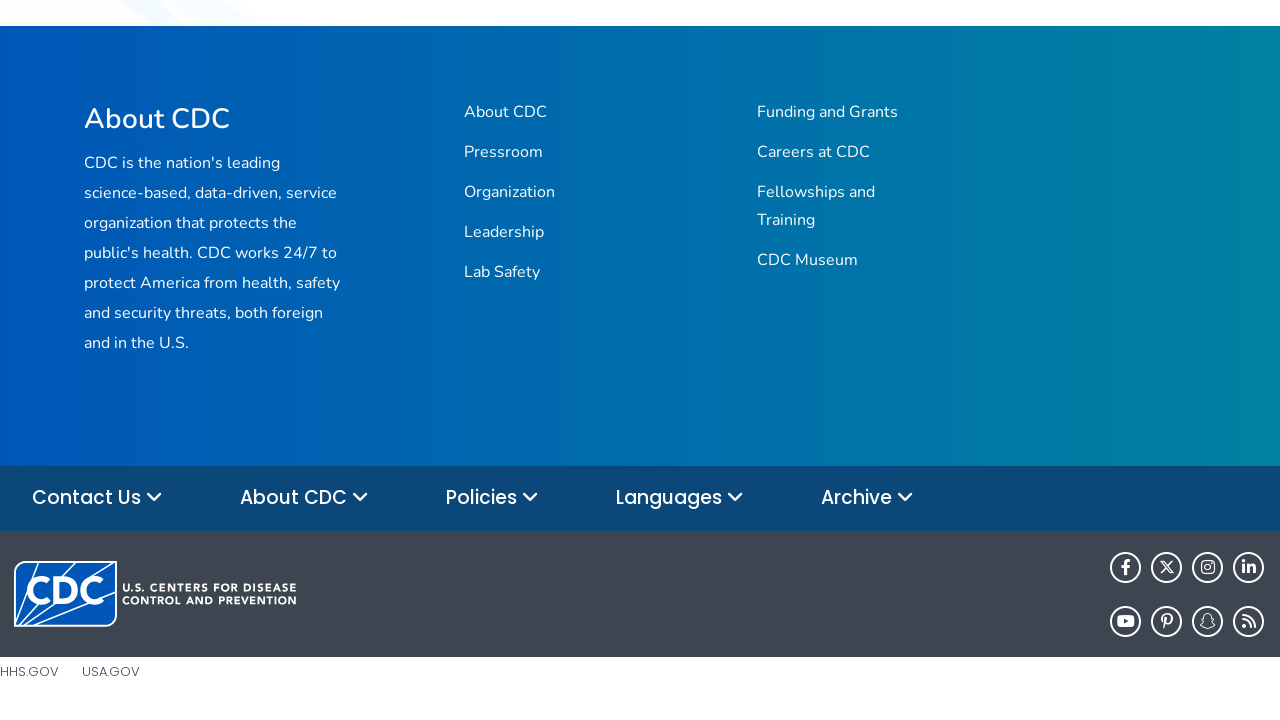

Waited 2 seconds after scrolling back to top
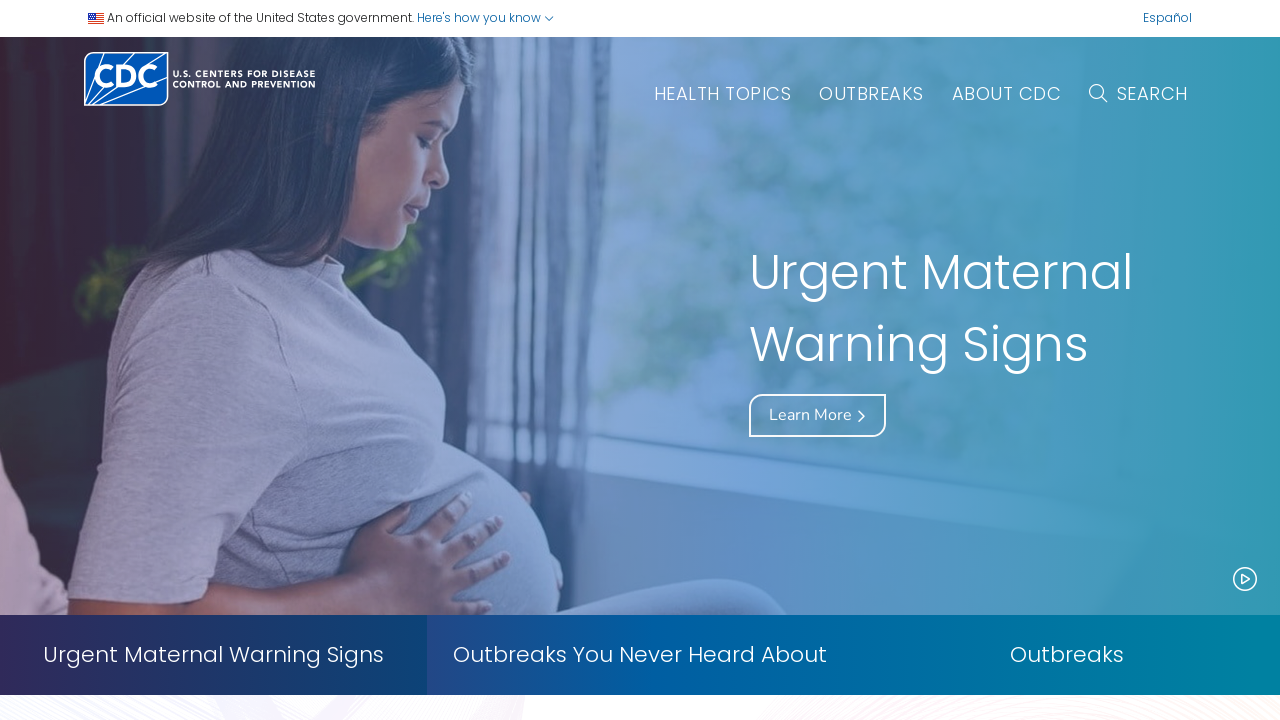

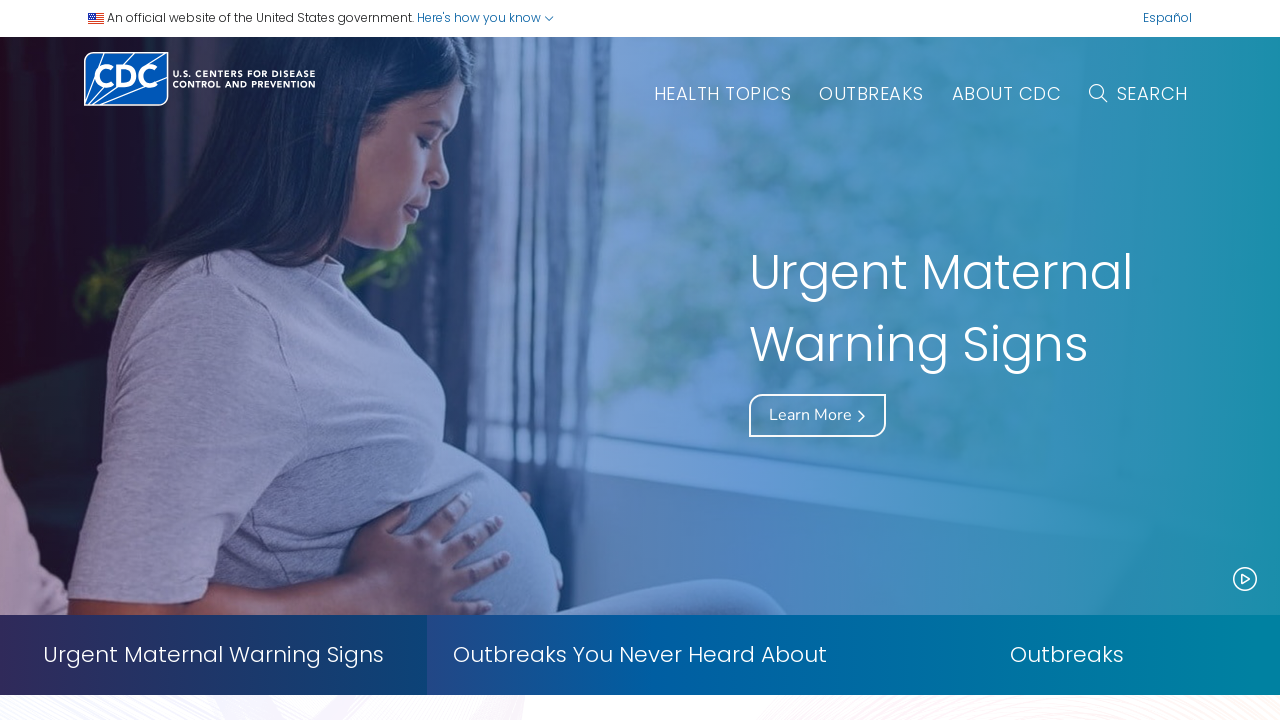